Verifies that the YouTube search box is enabled and accessible

Starting URL: https://www.youtube.com/

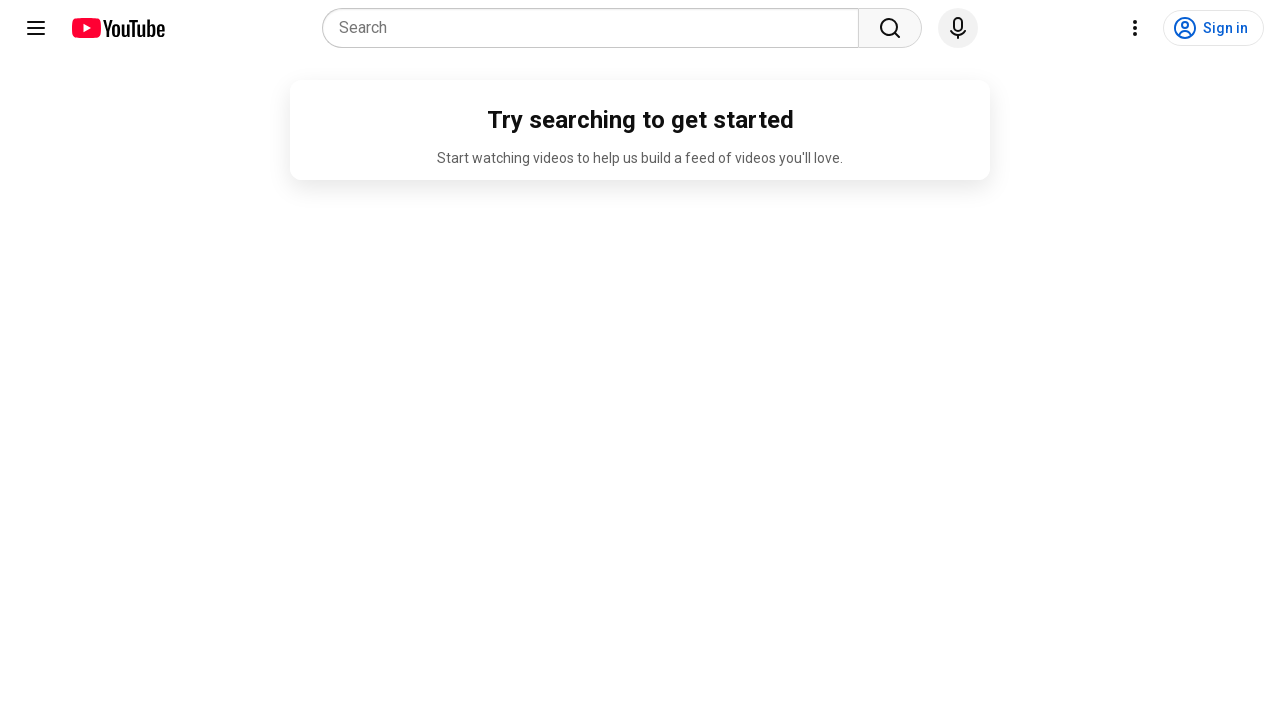

Navigated to YouTube homepage
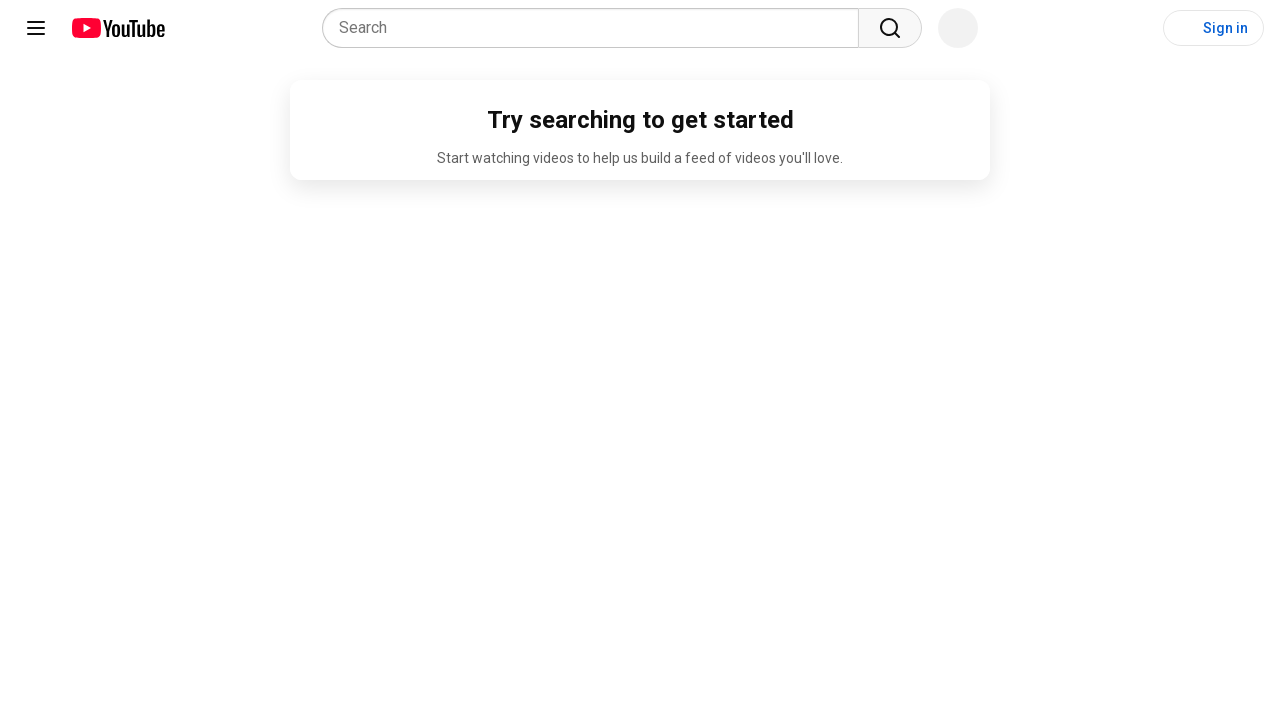

Located the search box element
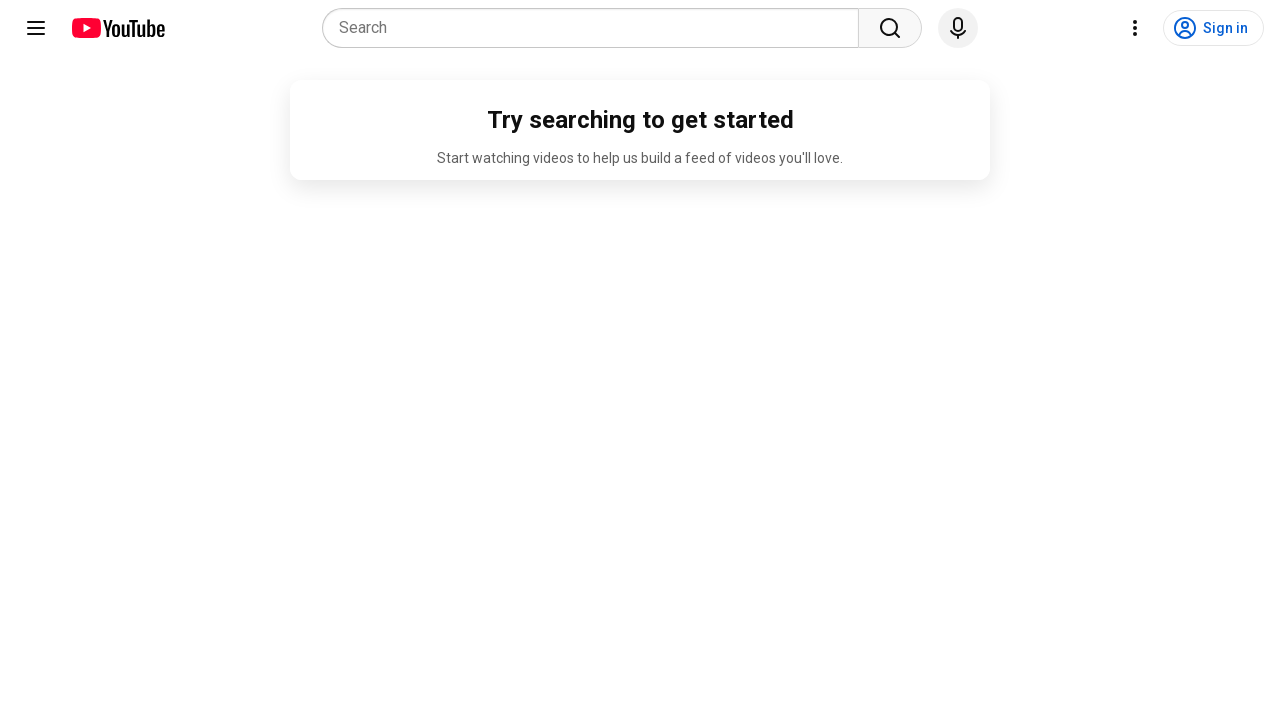

Verified that search box is enabled and accessible
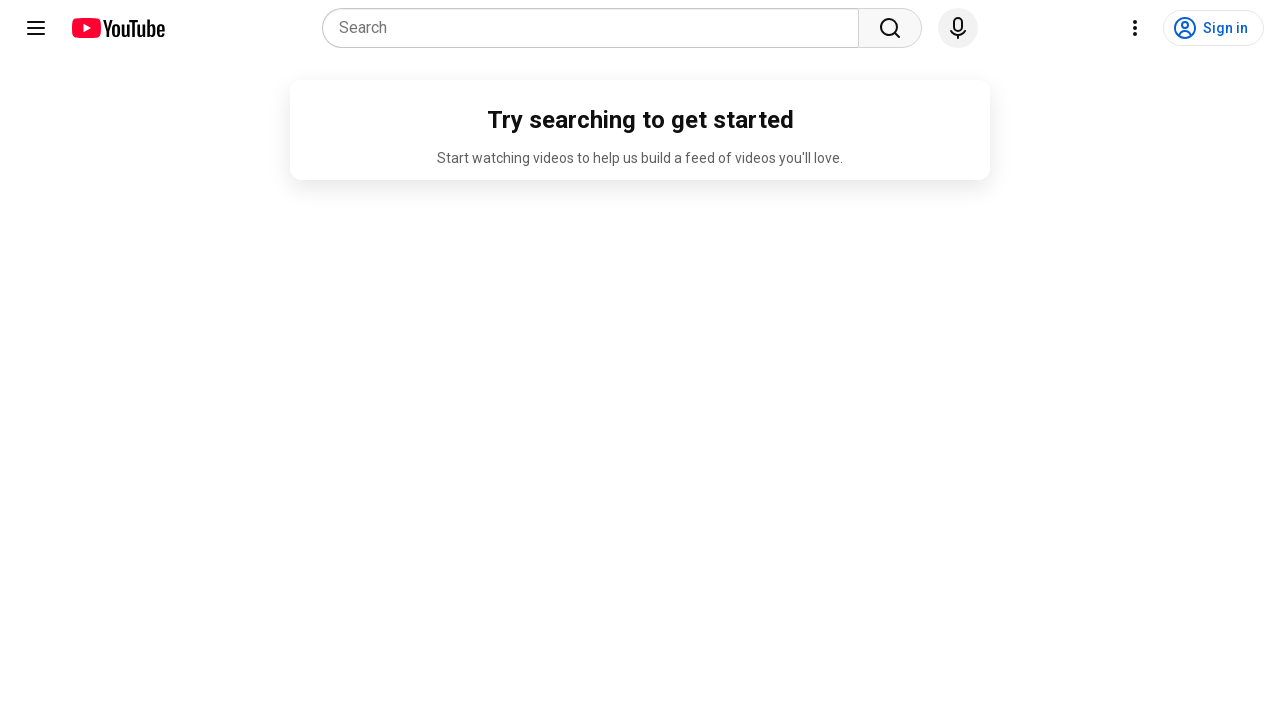

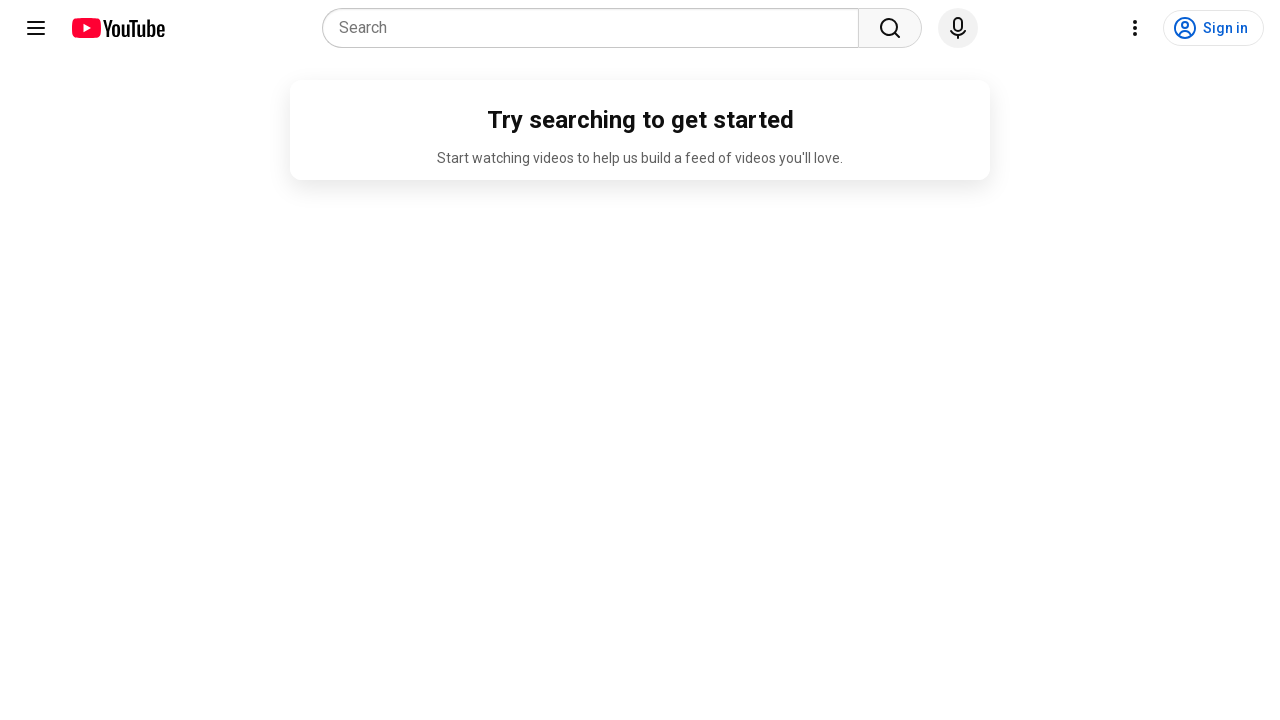